Tests form submission by filling all input fields on the page with a test value and submitting the form by pressing Enter

Starting URL: http://secure-retreat-92358.herokuapp.com/

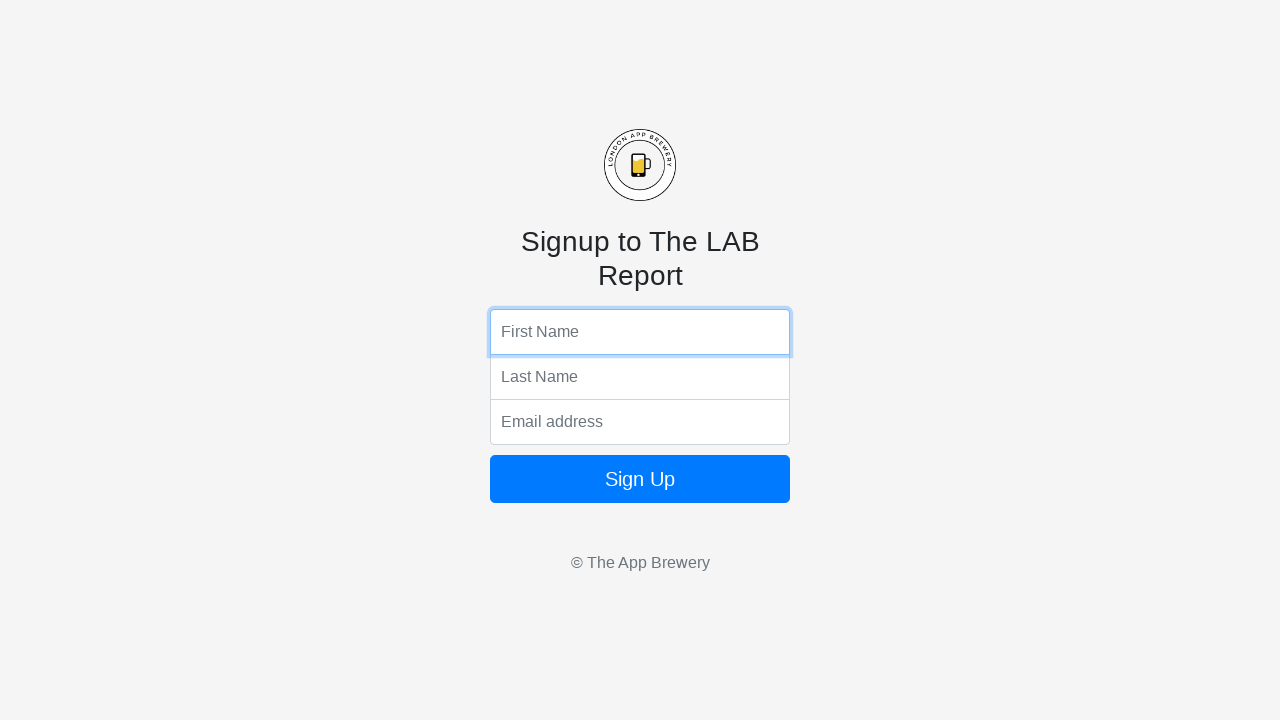

Located all input elements on the page
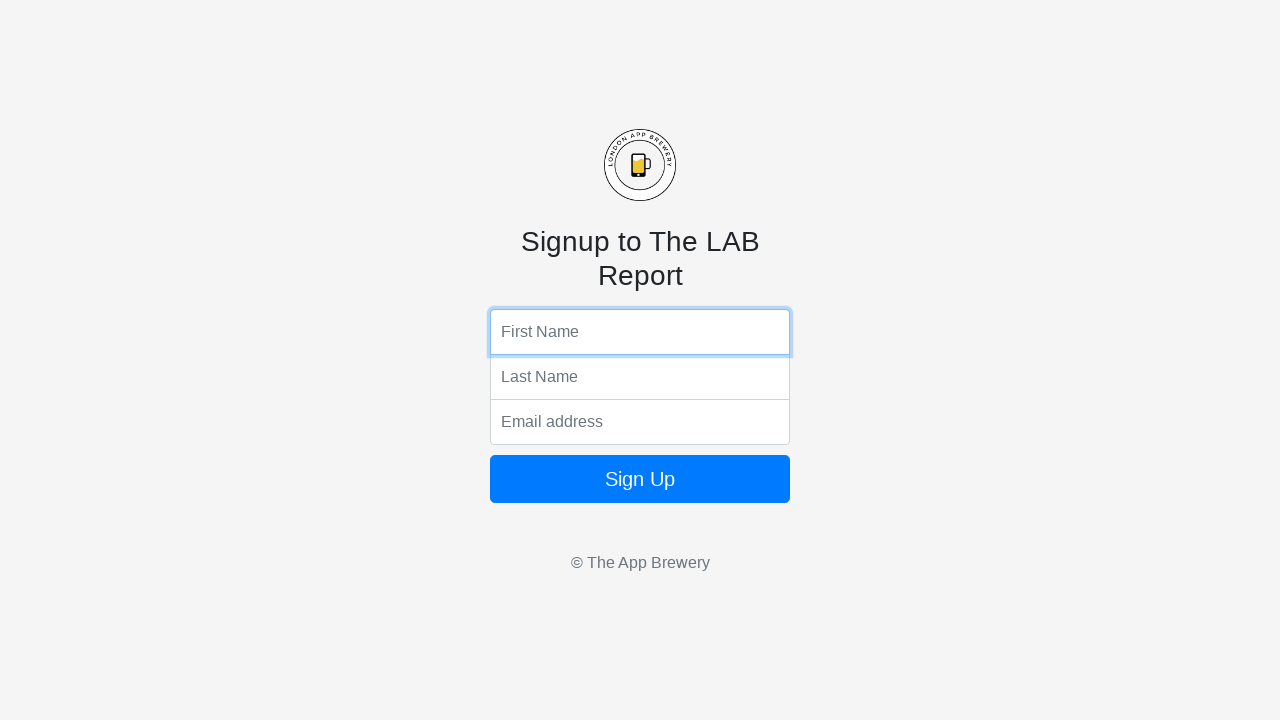

Waited for input elements to be present
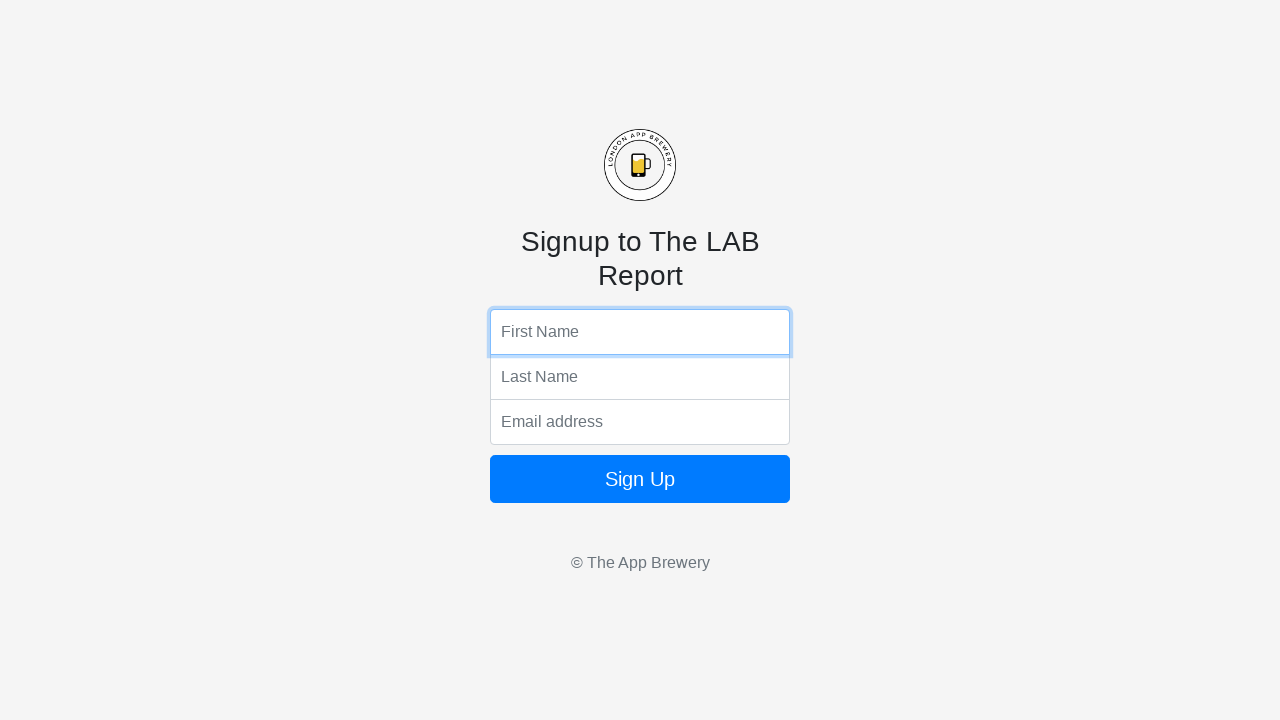

Found 3 input elements on the page
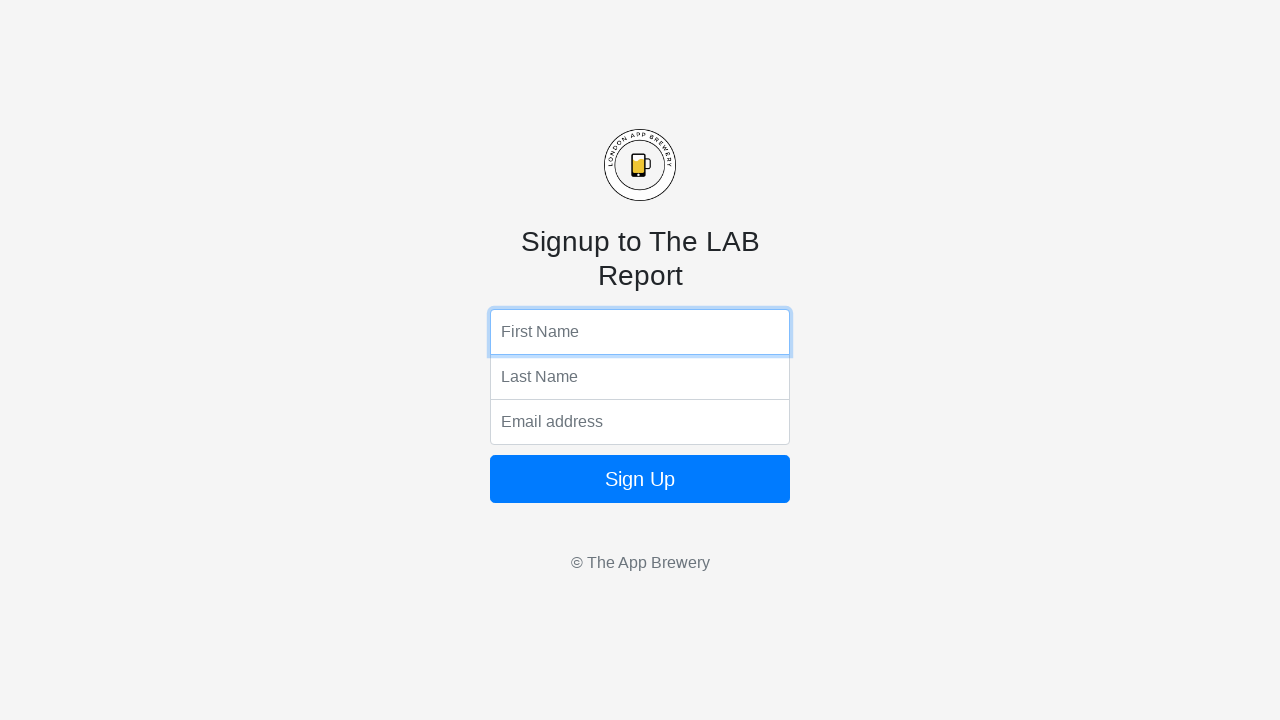

Filled input field 1 of 3 with test value 'testuser@example.com' on input >> nth=0
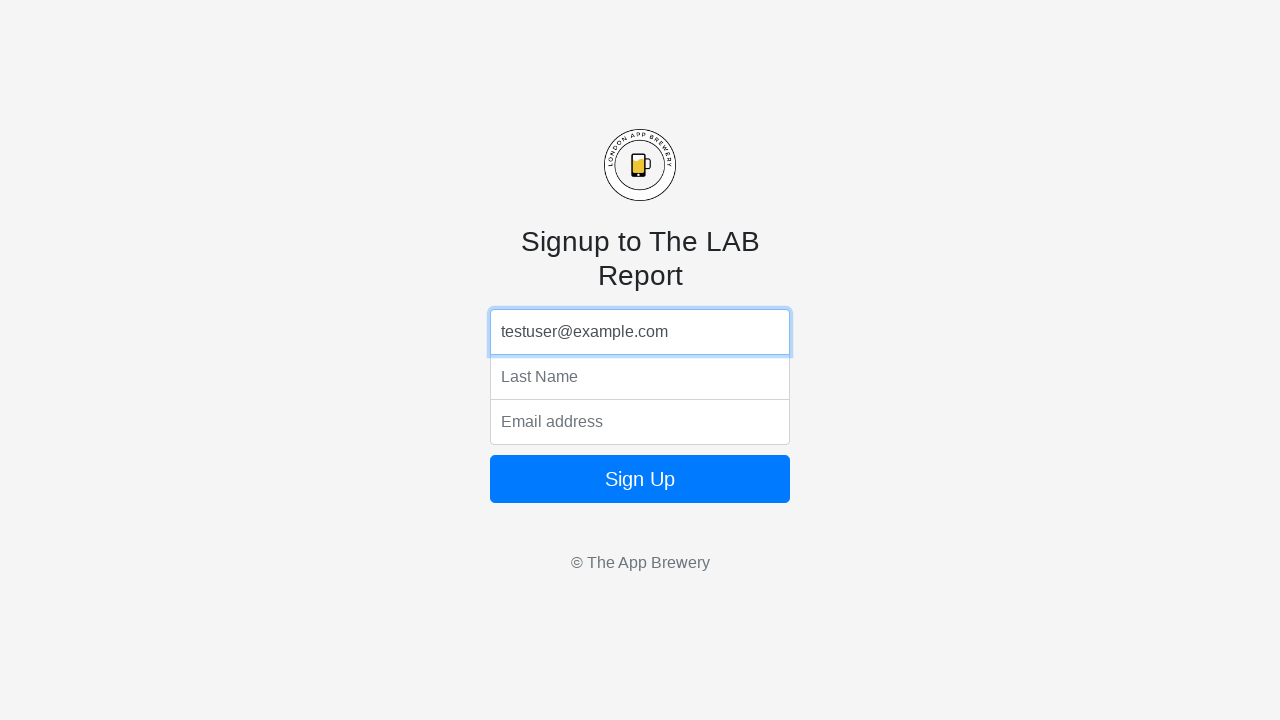

Filled input field 2 of 3 with test value 'testuser@example.com' on input >> nth=1
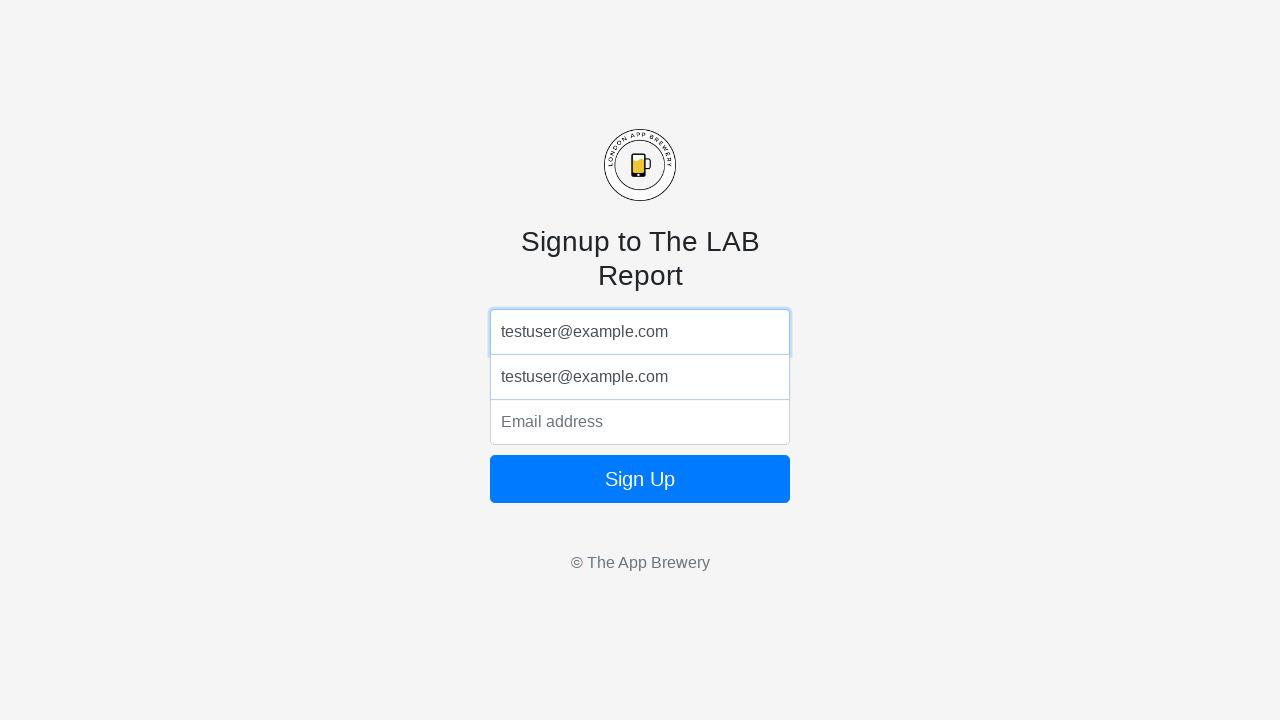

Filled input field 3 of 3 with test value 'testuser@example.com' on input >> nth=2
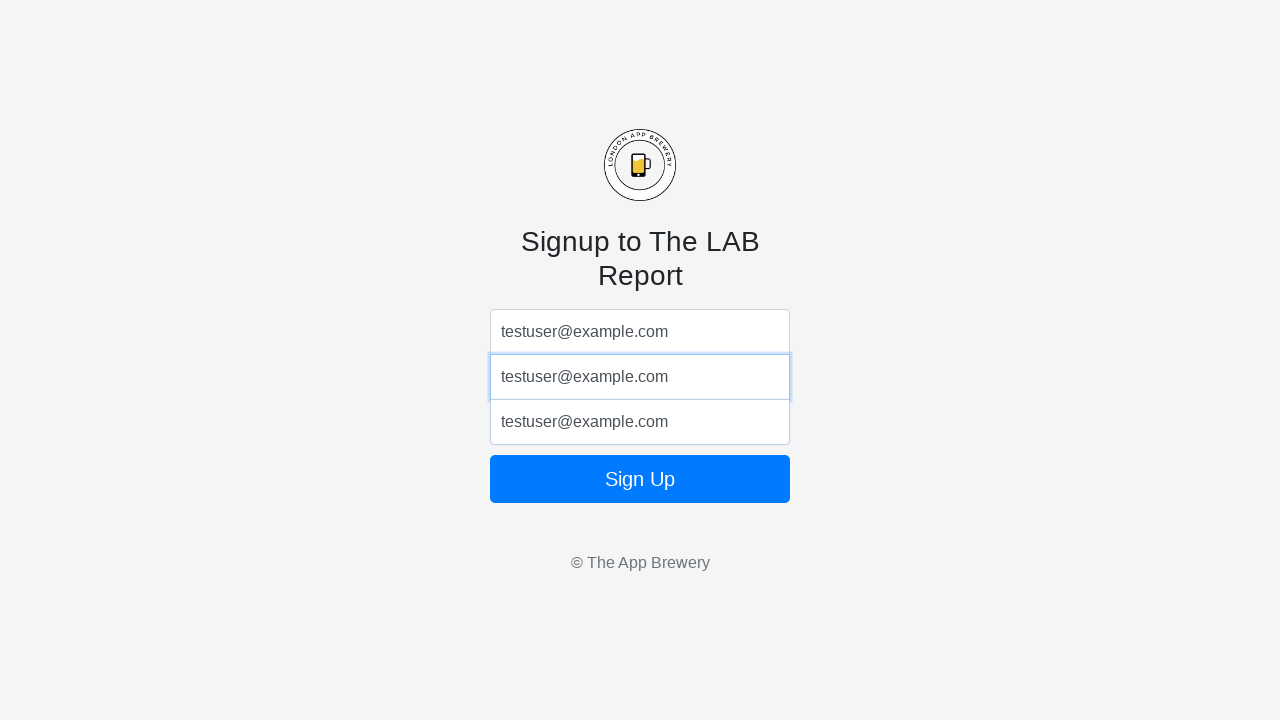

Pressed Enter on the last input field to submit the form on input >> nth=2
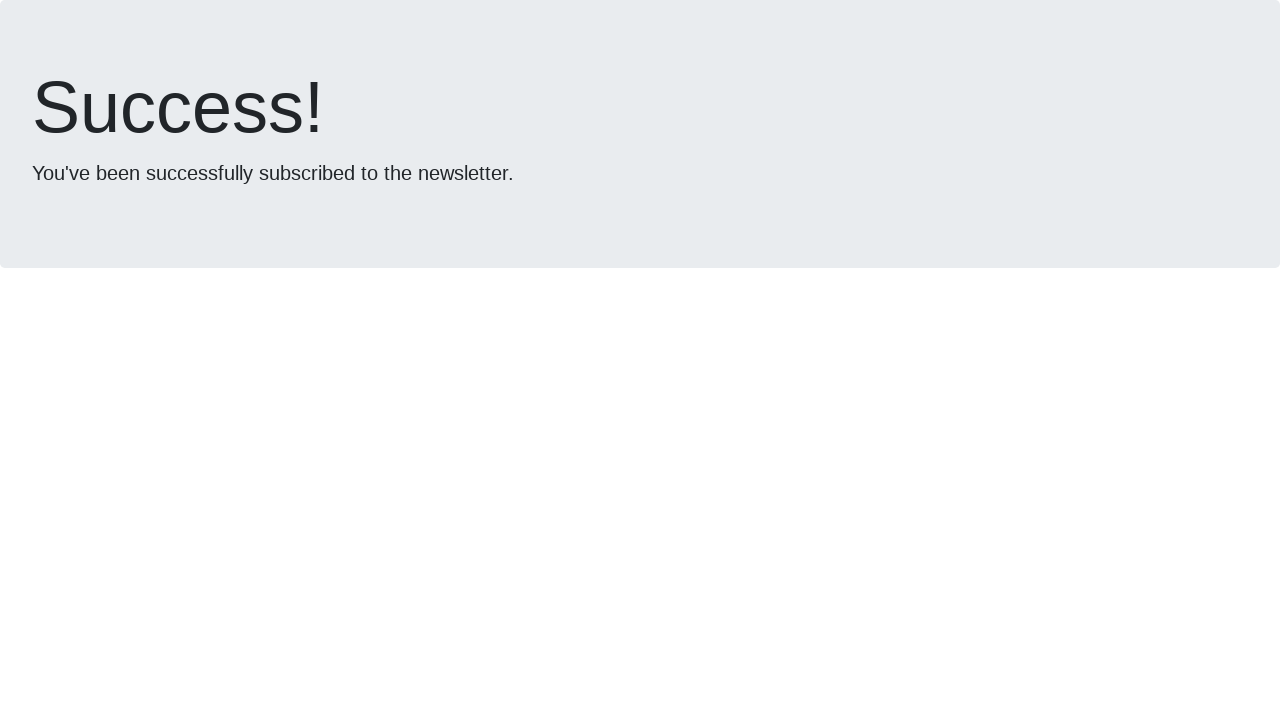

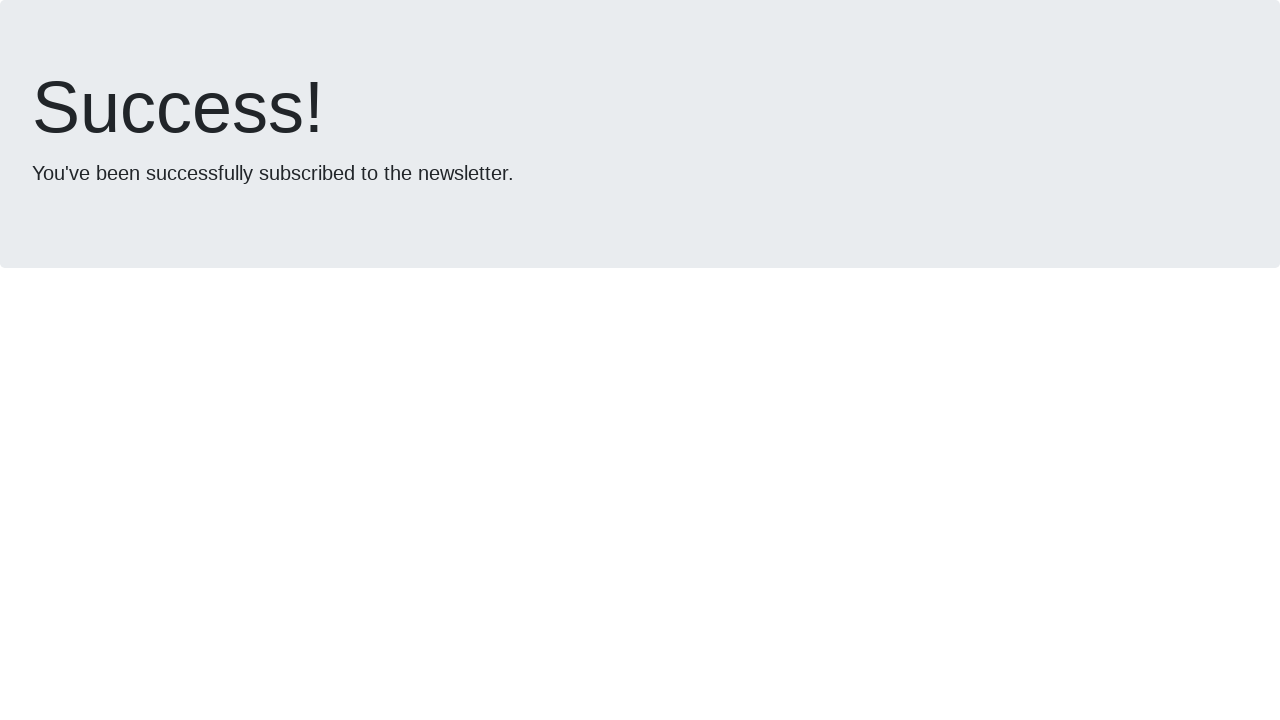